Tests percentage calculator functionality by navigating to the calculator, entering values, and computing the percentage

Starting URL: http://www.calculator.net

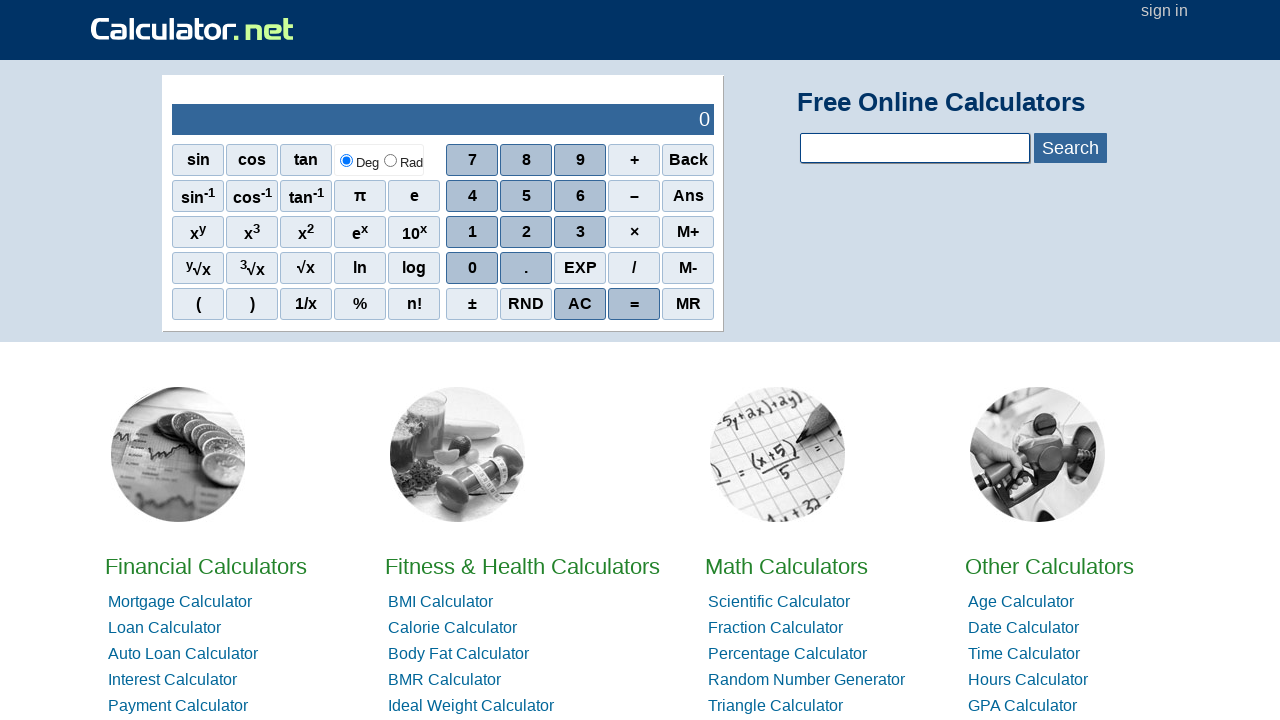

Clicked on Math Calculators link at (786, 566) on text=Math Calculators
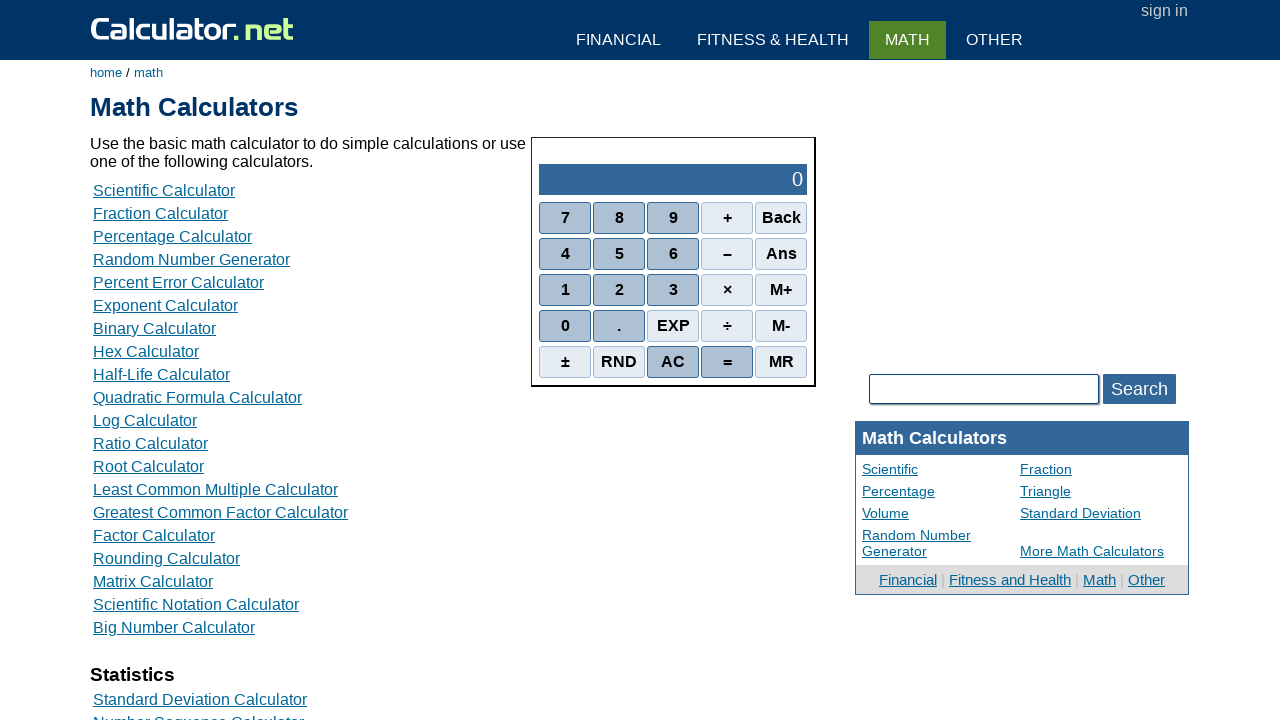

Clicked on Percentage Calculator link at (172, 236) on text=Percentage Calculator
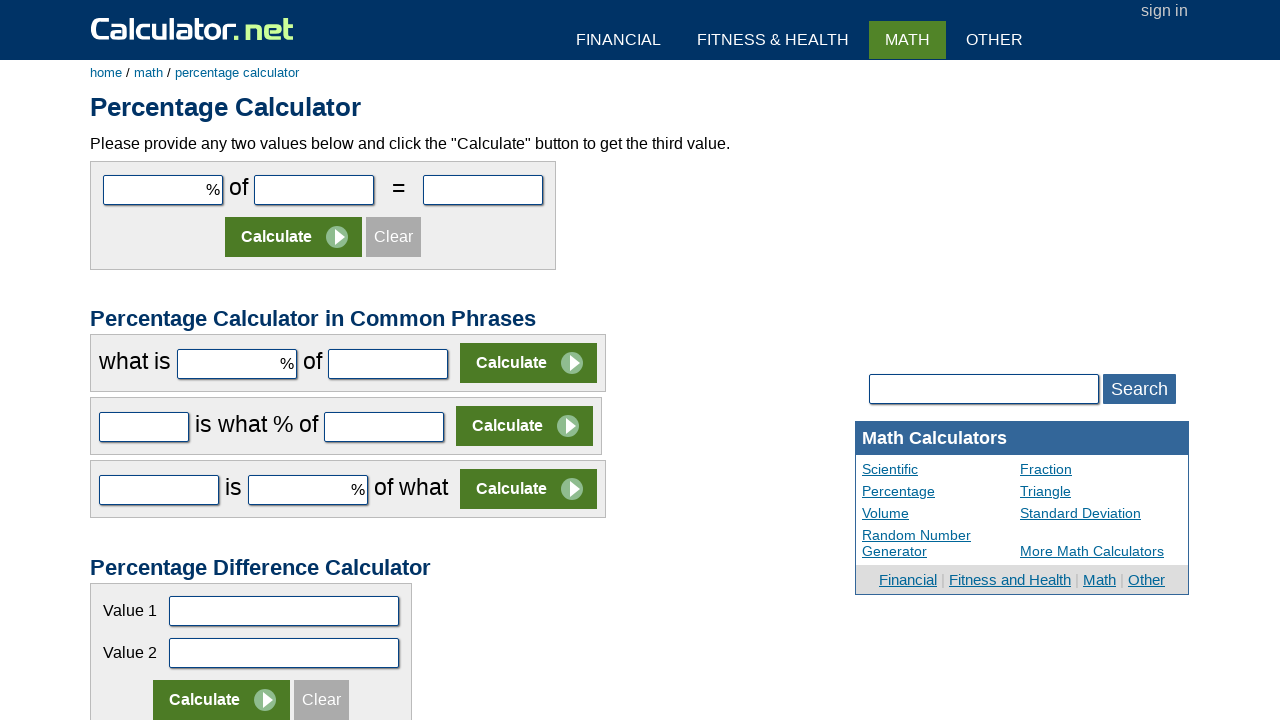

Entered 10 in the first number field on input[name='cpar1']
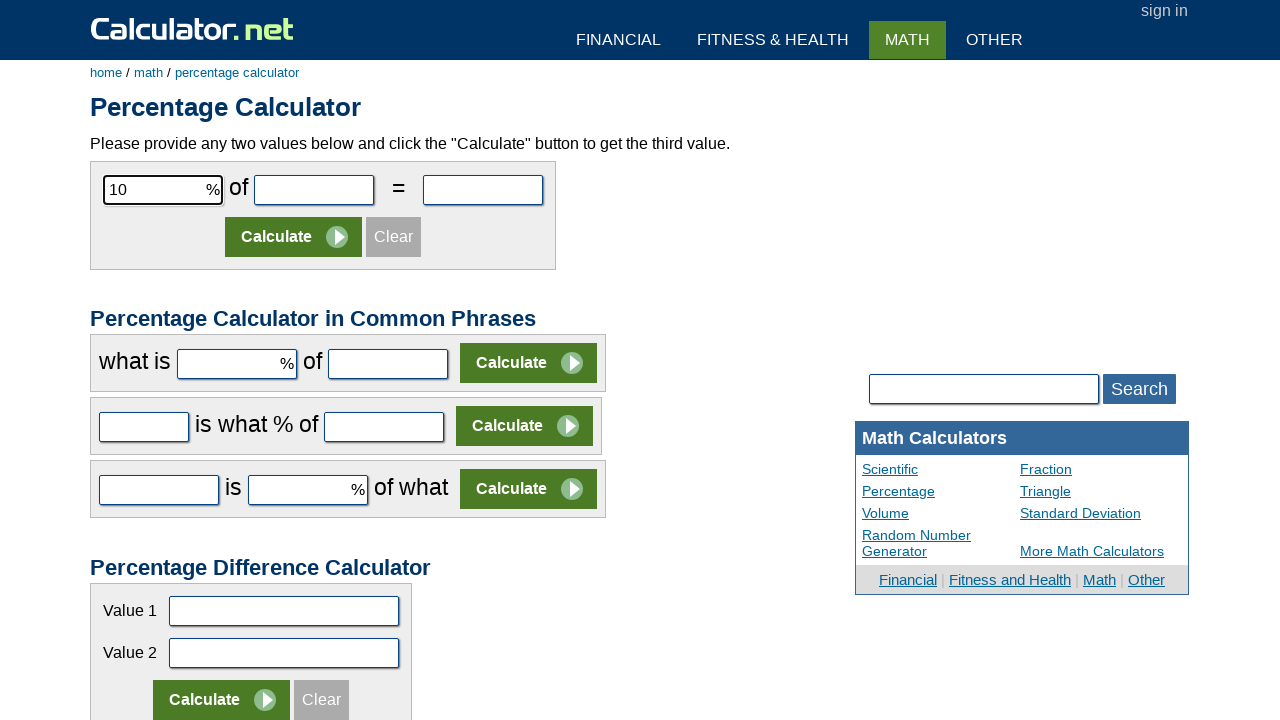

Entered 50 in the second number field on input[name='cpar2']
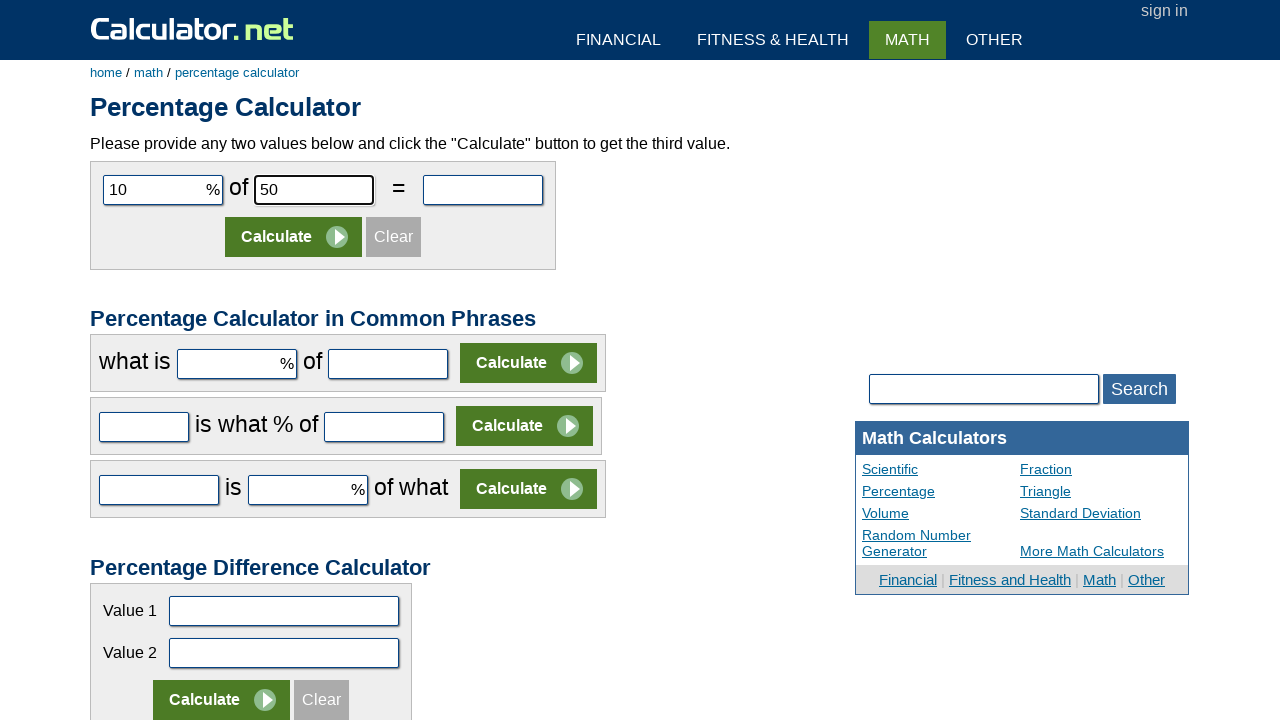

Clicked the Calculate button at (294, 237) on input[value='Calculate']
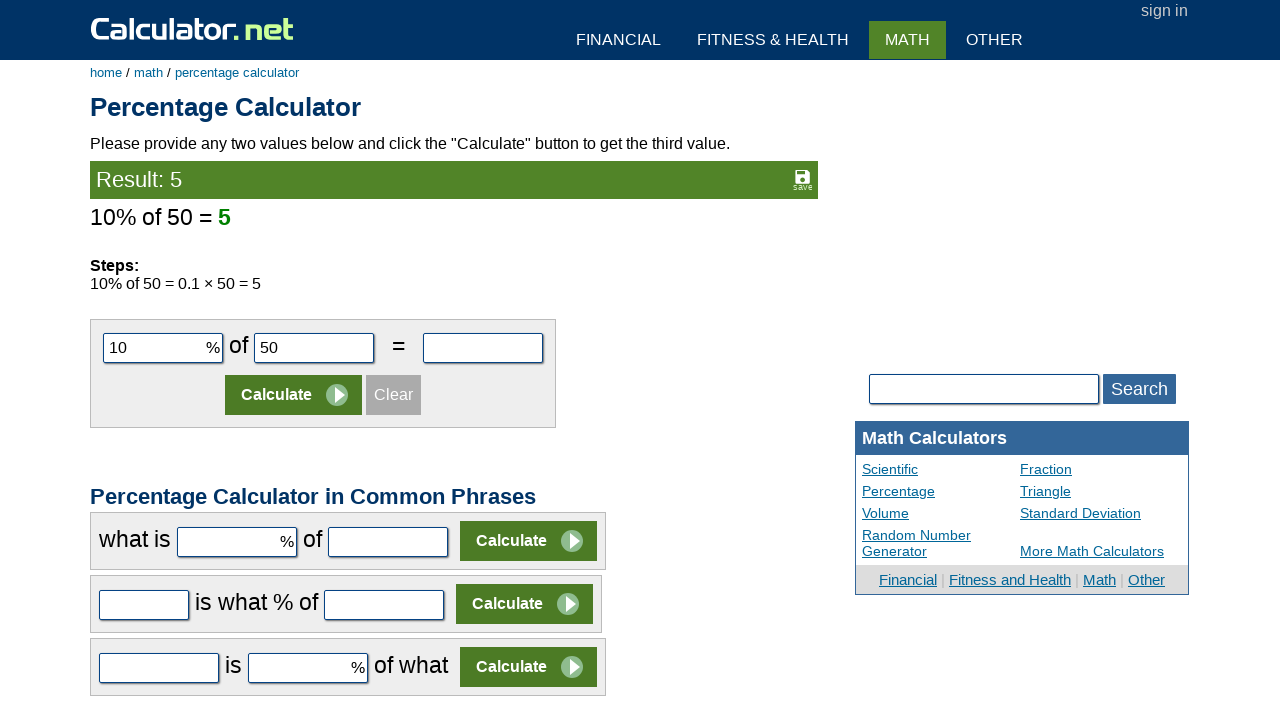

Verified result: 10% of 50 = 5
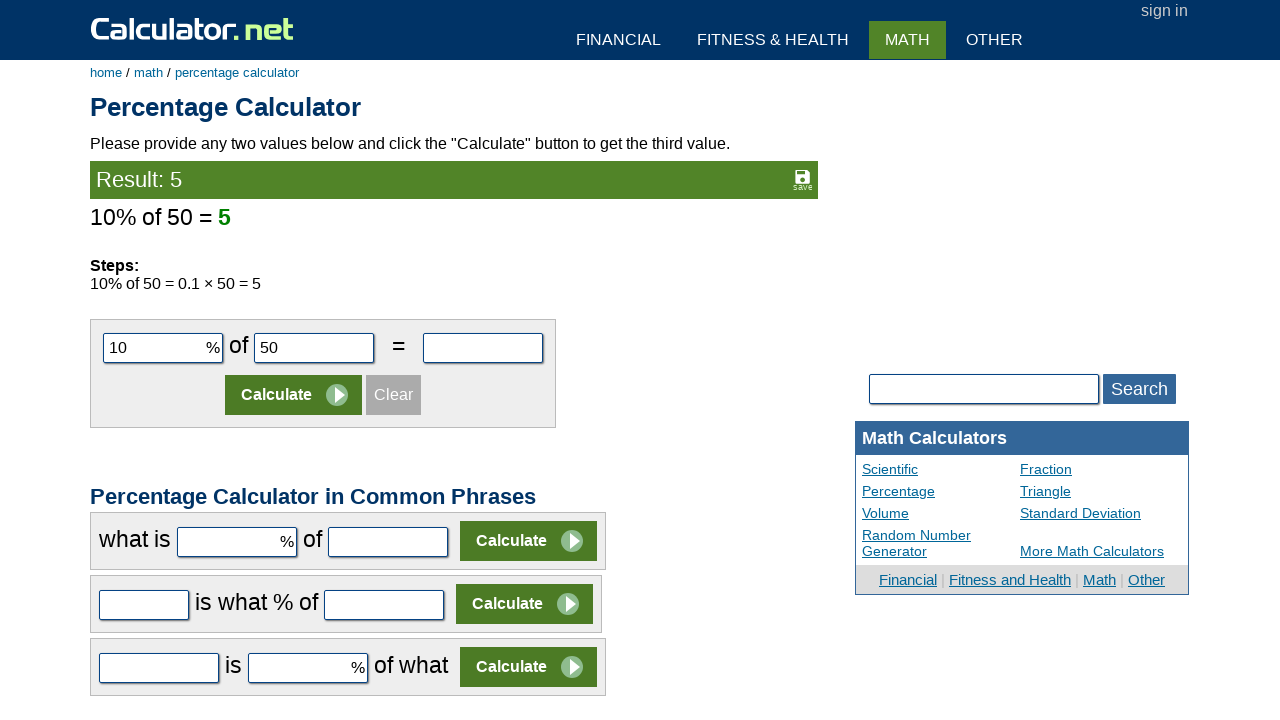

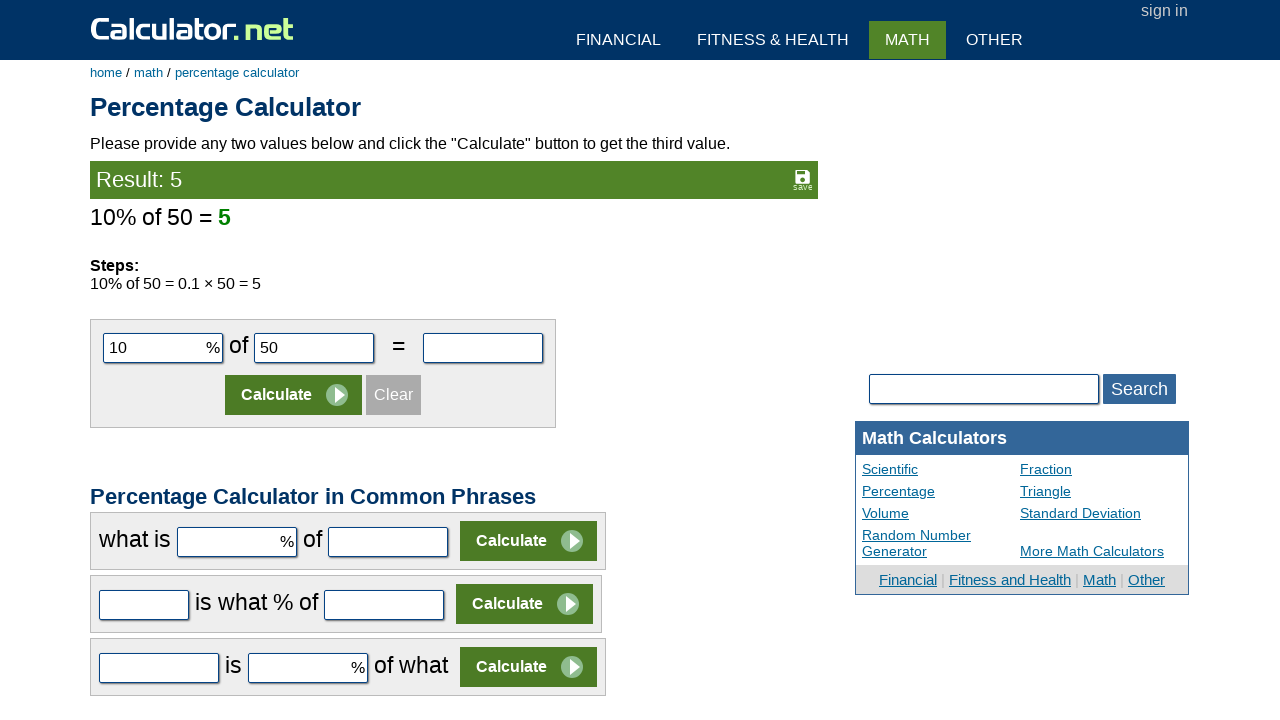